Tests nested frame navigation by clicking on the Nested Frames link, switching to the top frame, then to the middle frame, and verifying the content element is accessible.

Starting URL: https://the-internet.herokuapp.com/

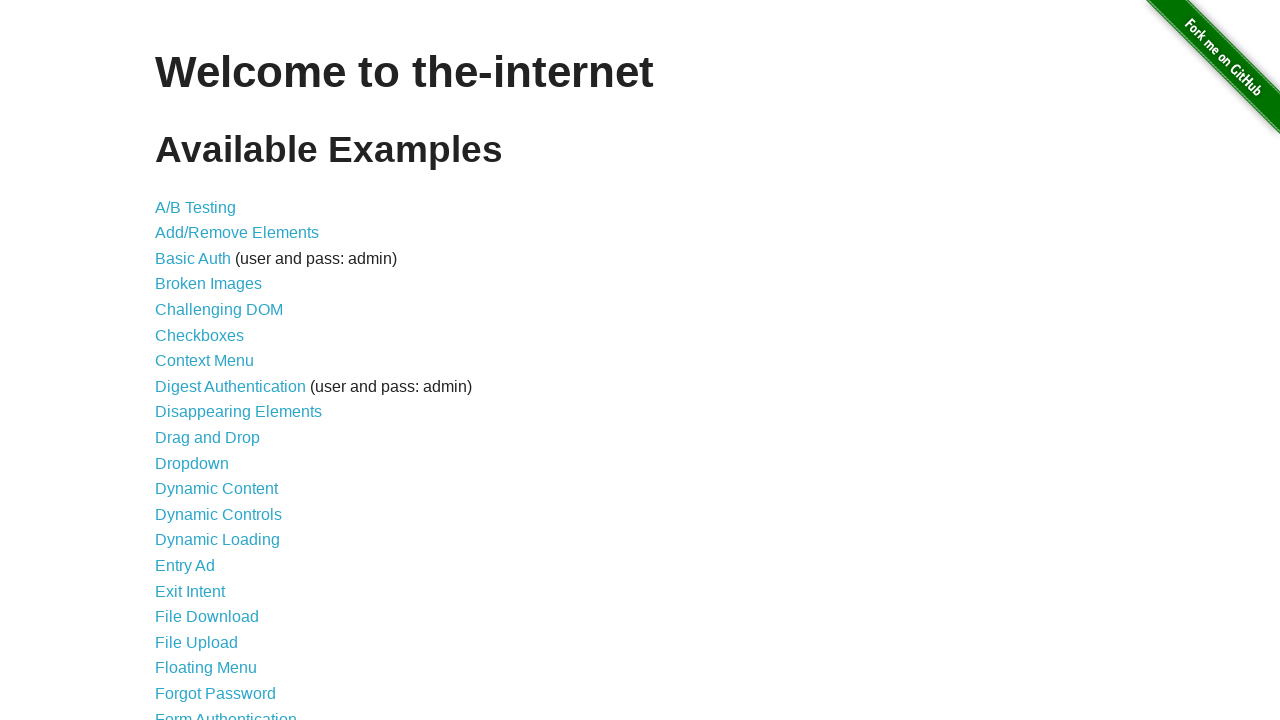

Clicked on the 'Nested Frames' link at (210, 395) on text=Nested Frames
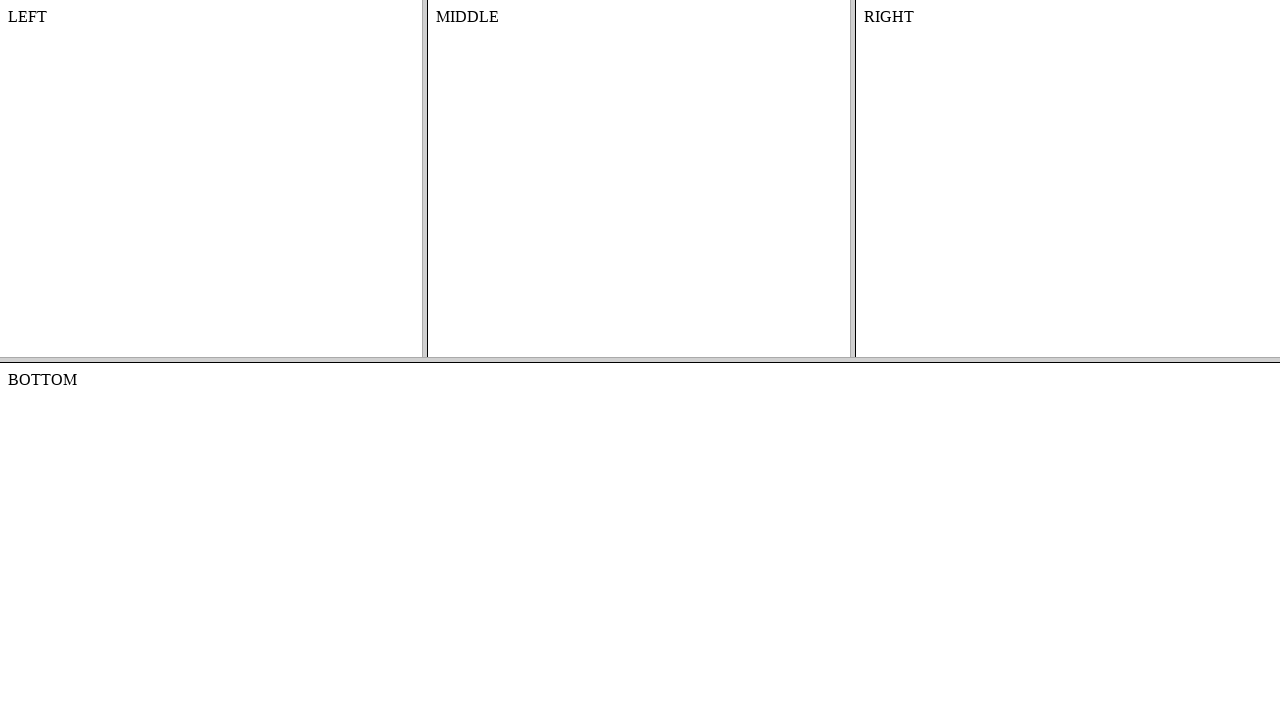

Waited for frames page to load
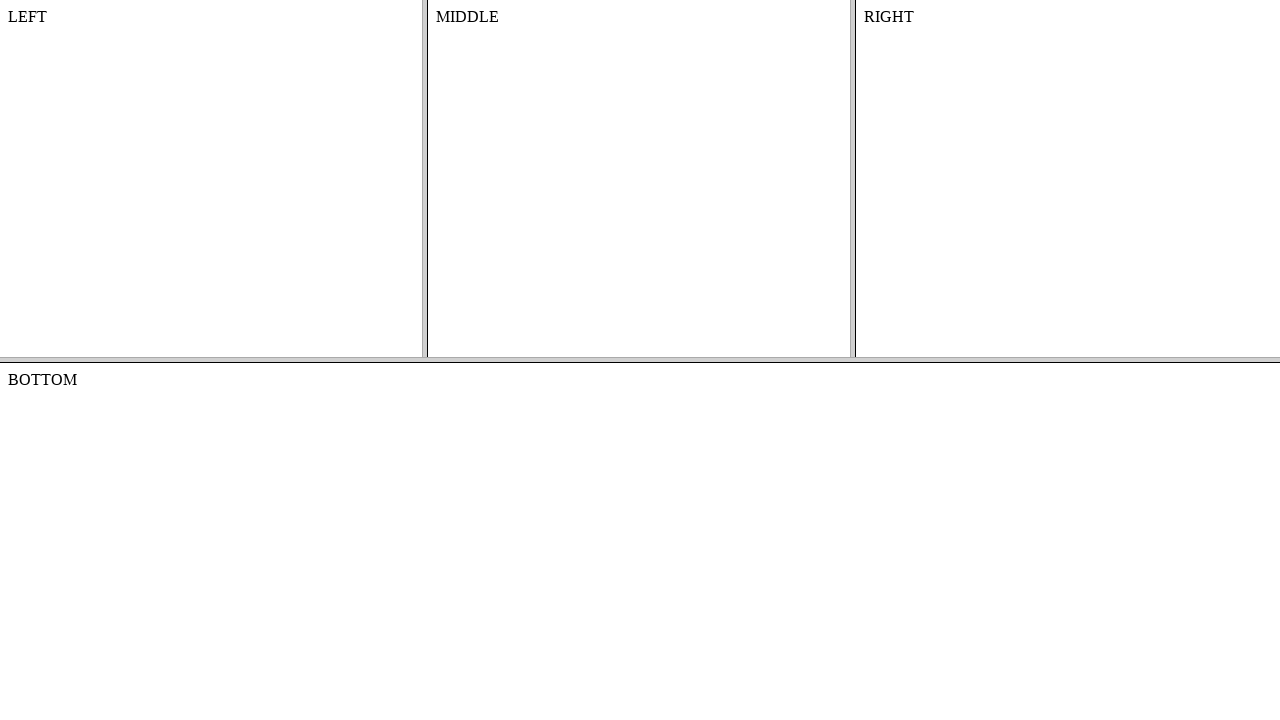

Located the top frame
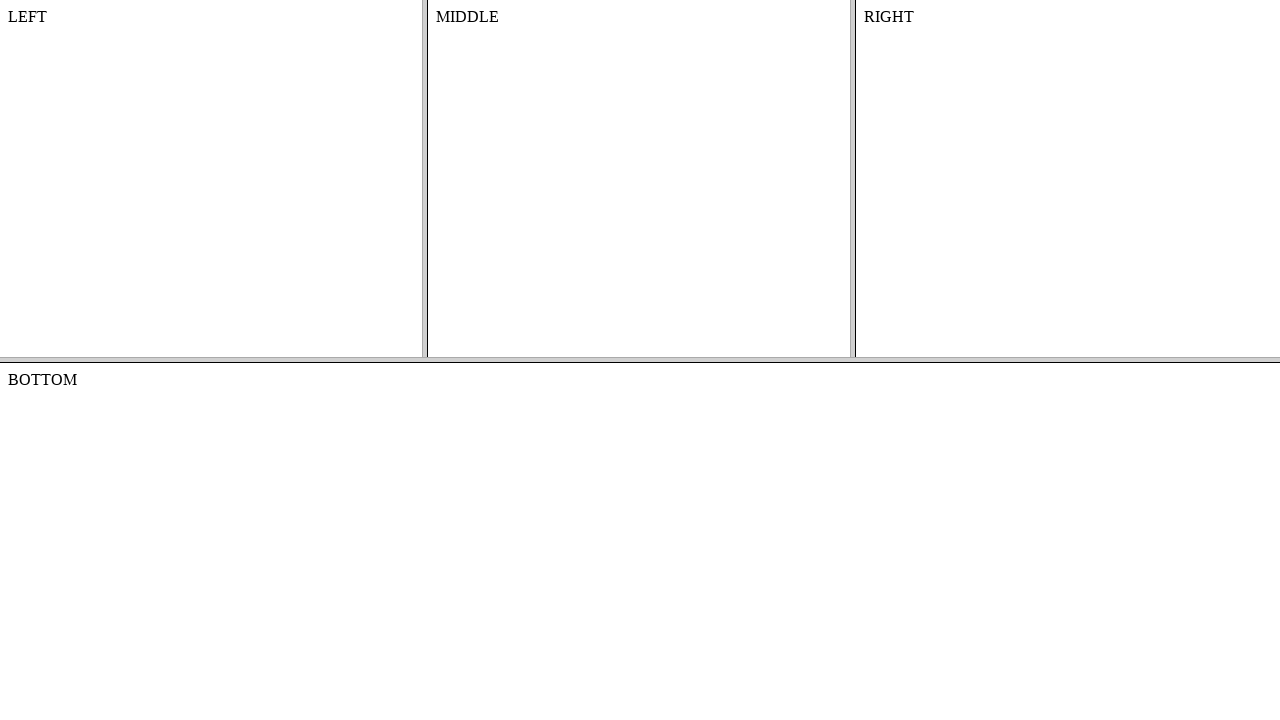

Located the middle frame within the top frame
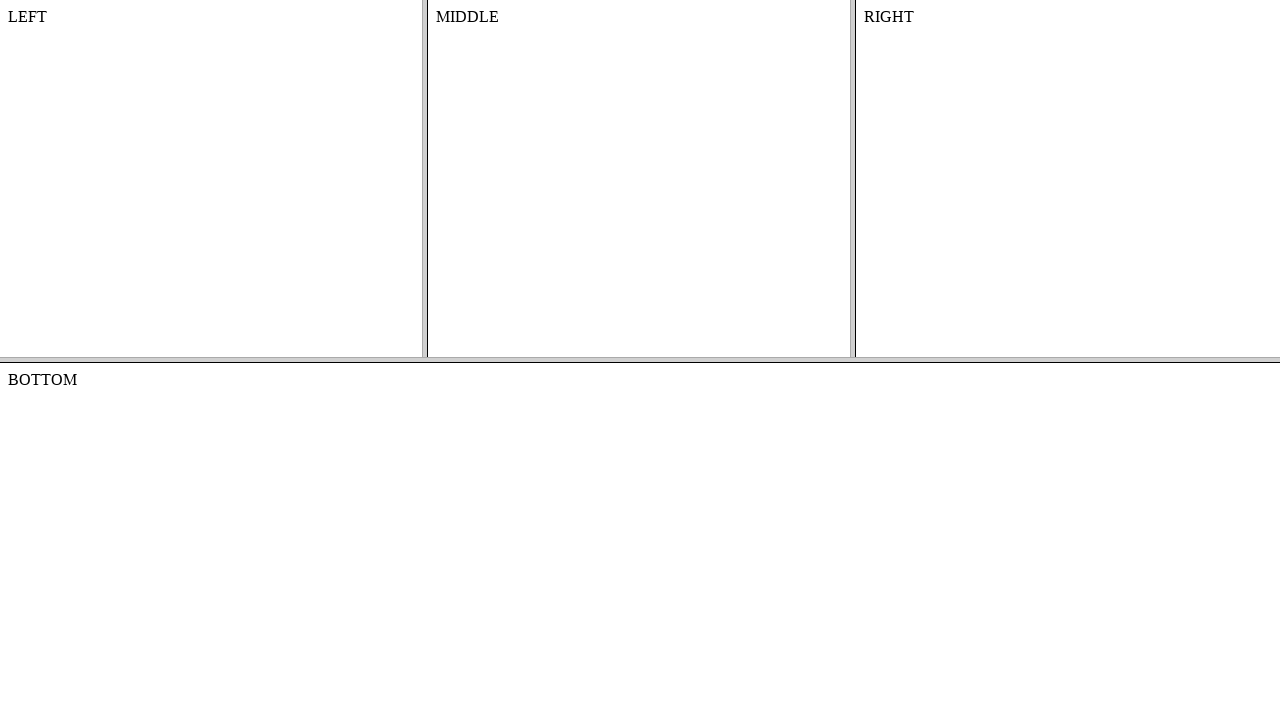

Located the content element in the middle frame
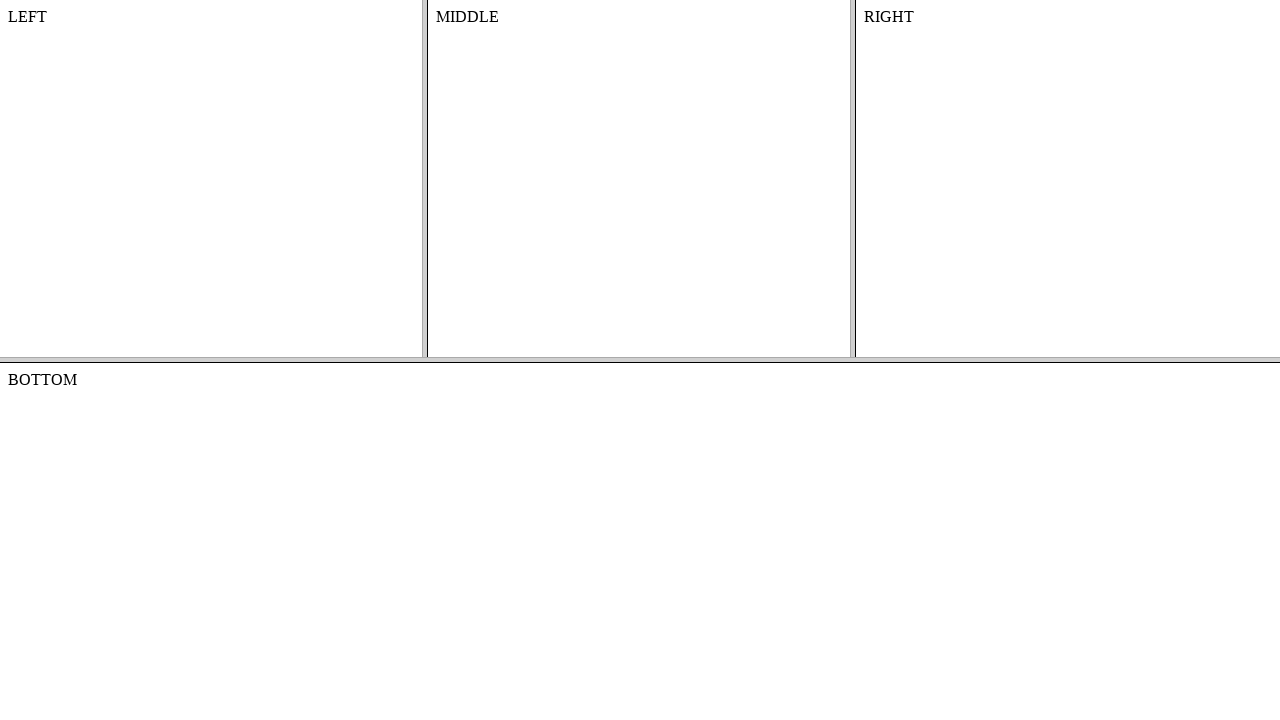

Verified the content element is accessible
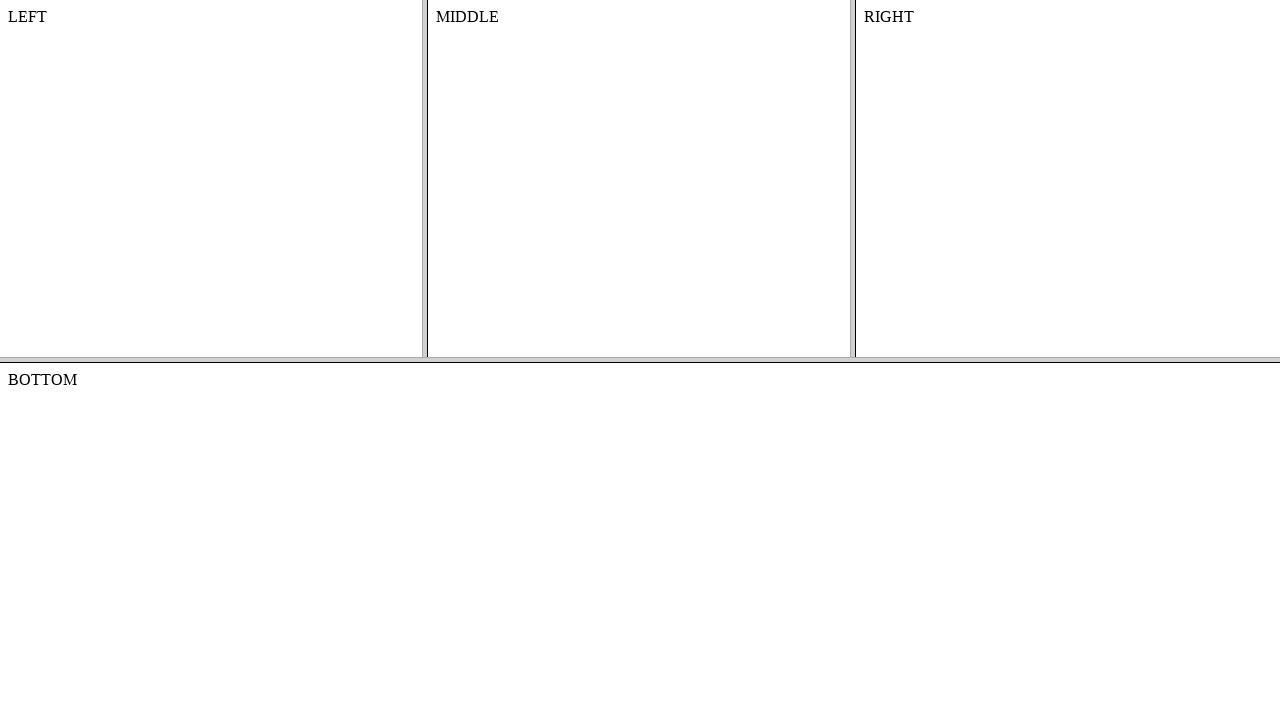

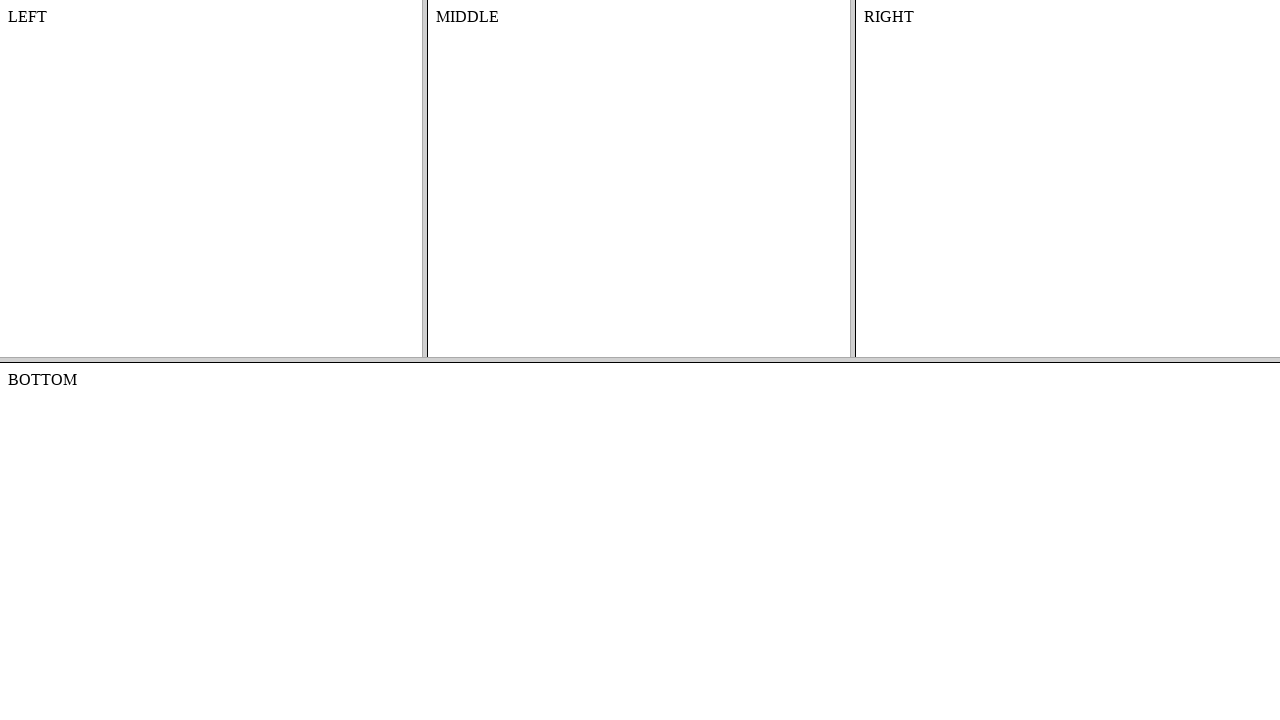